Tests browser window management by resizing and repositioning the browser window in various configurations including maximize, fullscreen, and custom dimensions

Starting URL: https://www.testotomasyonu.com

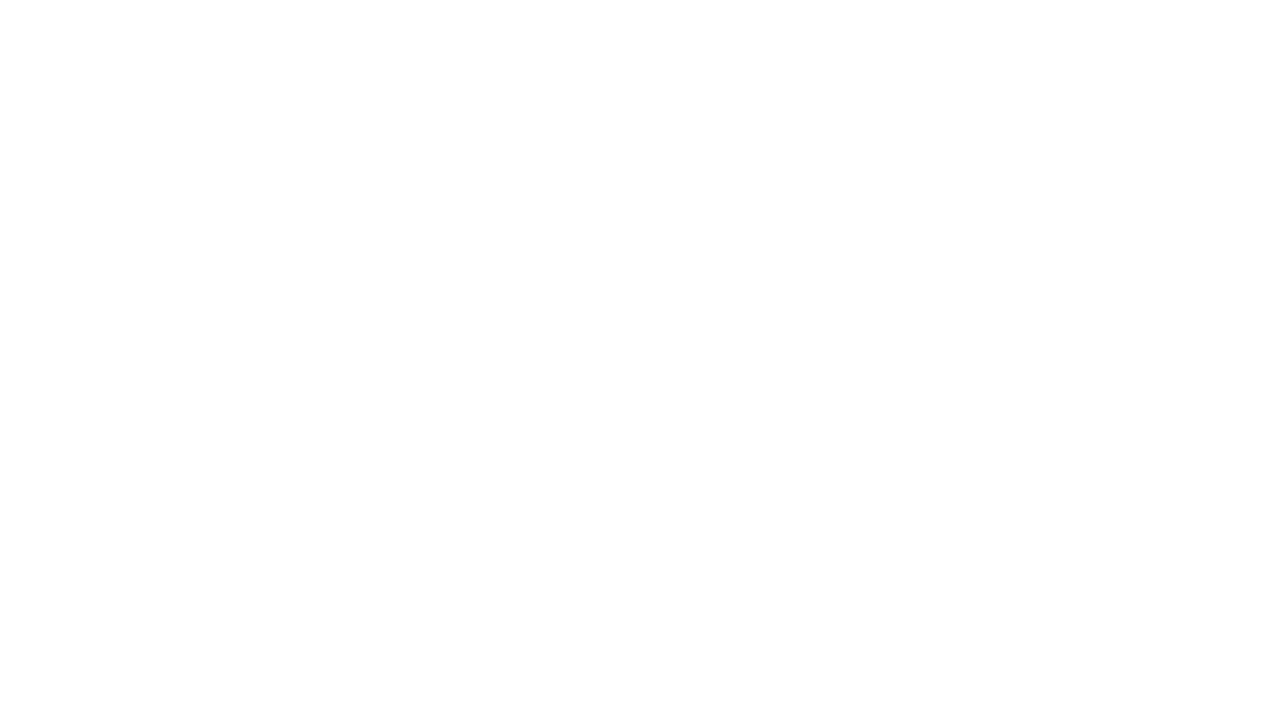

Set viewport to maximized size (1280x715)
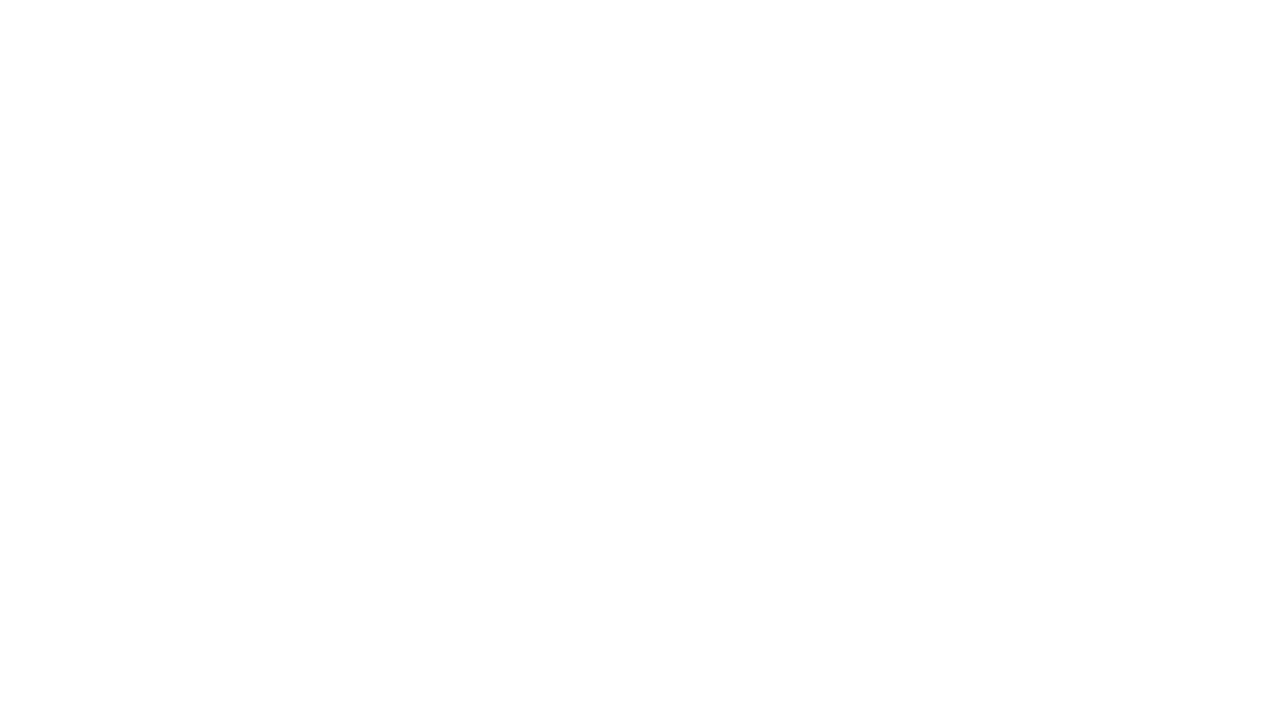

Waited 2 seconds for window to stabilize after maximize
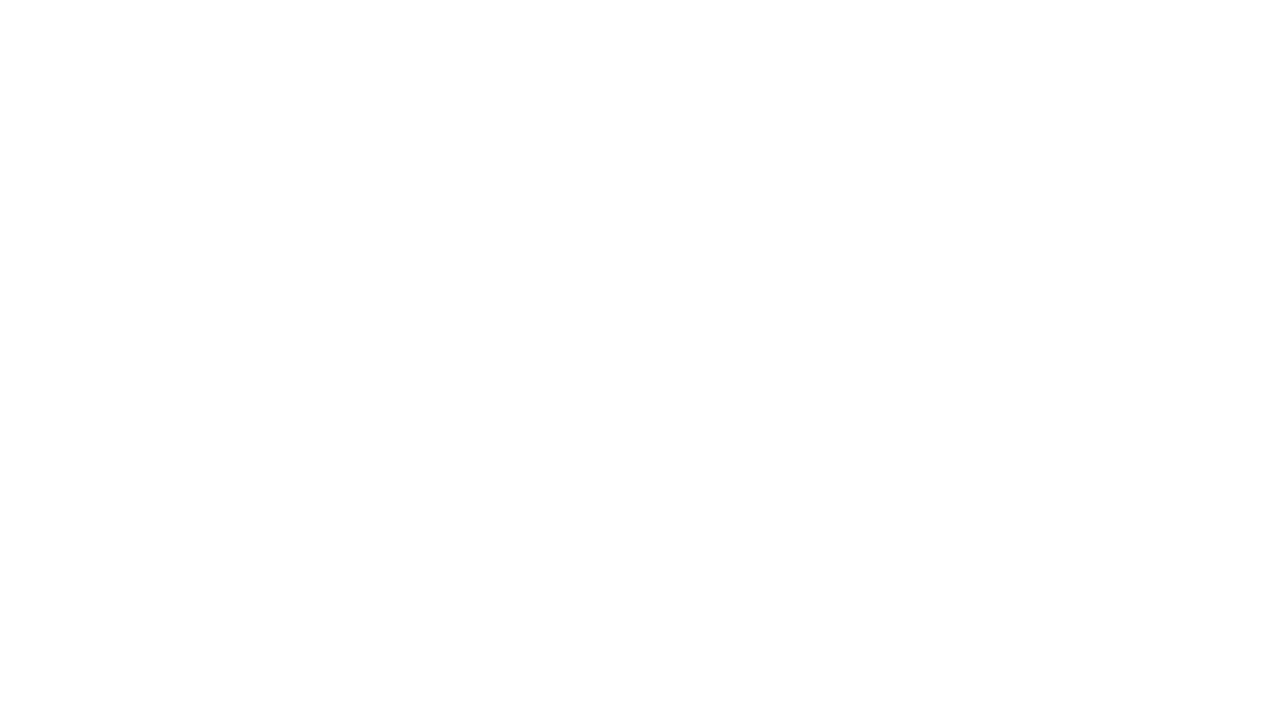

Retrieved maximized viewport size: 1280x715
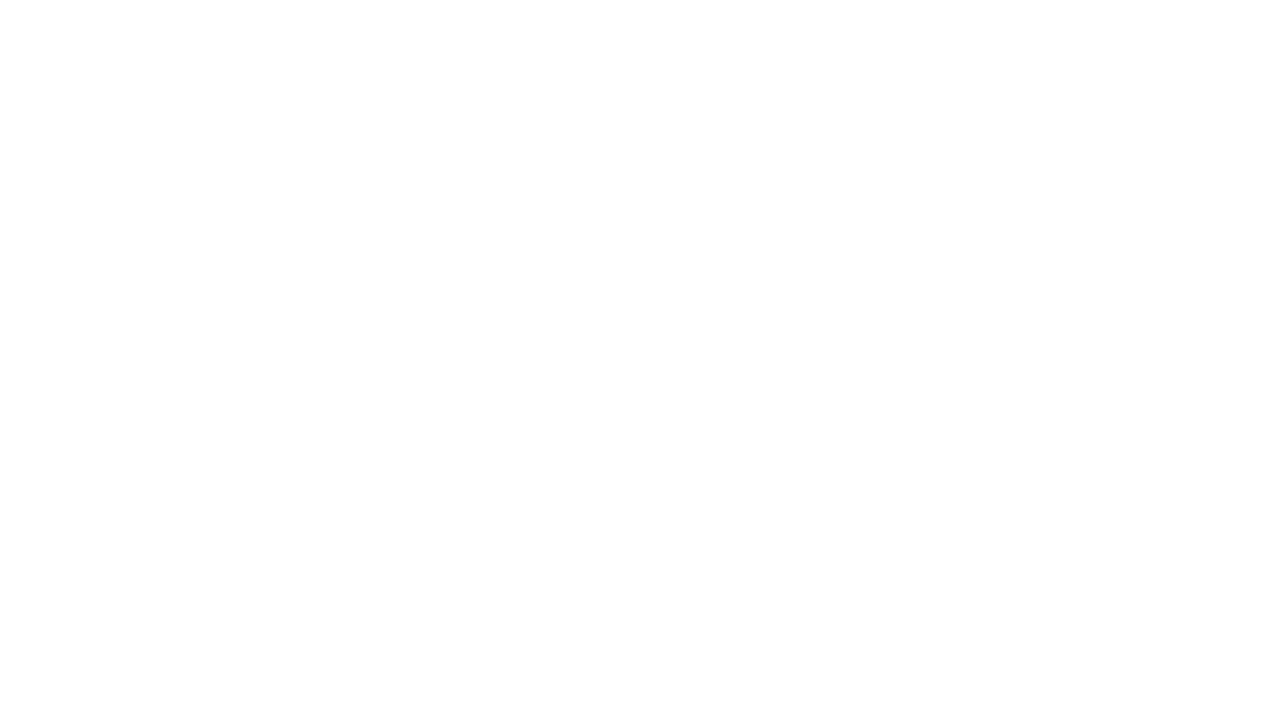

Set viewport to fullscreen size (1280x776)
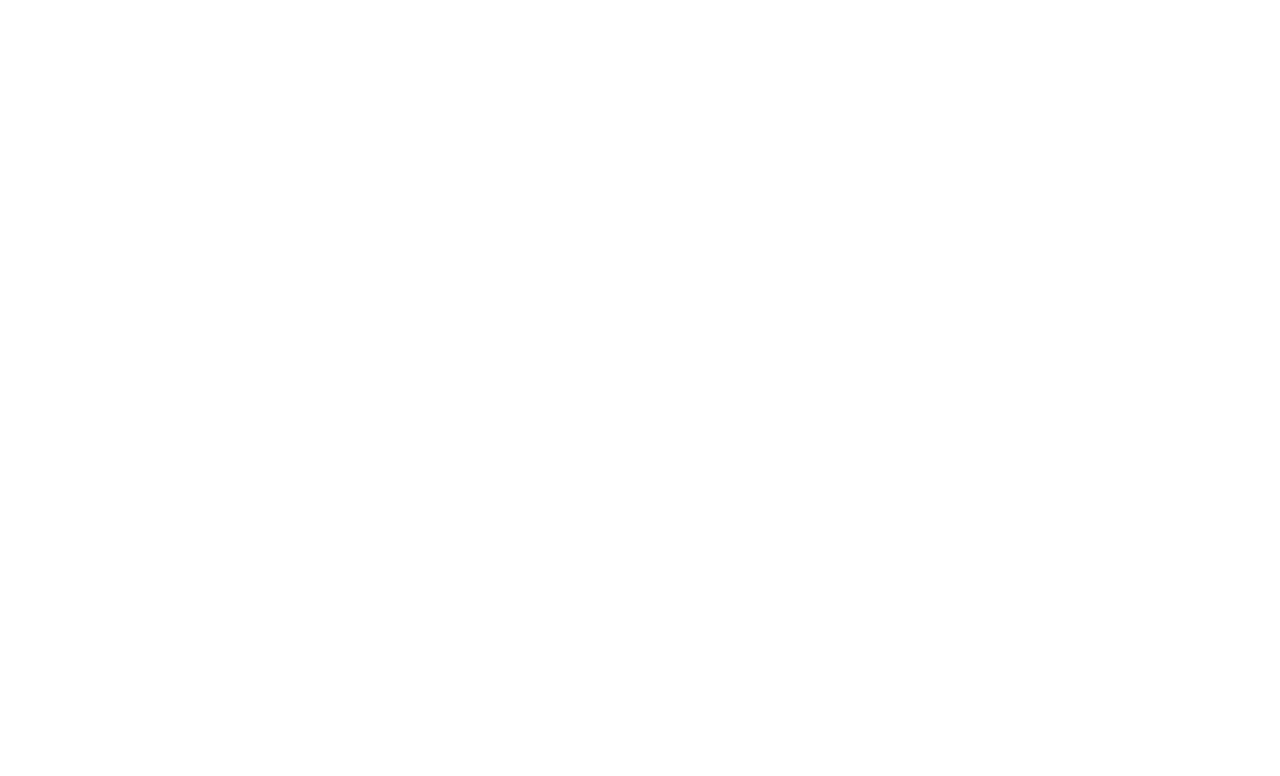

Waited 2 seconds for window to stabilize after fullscreen
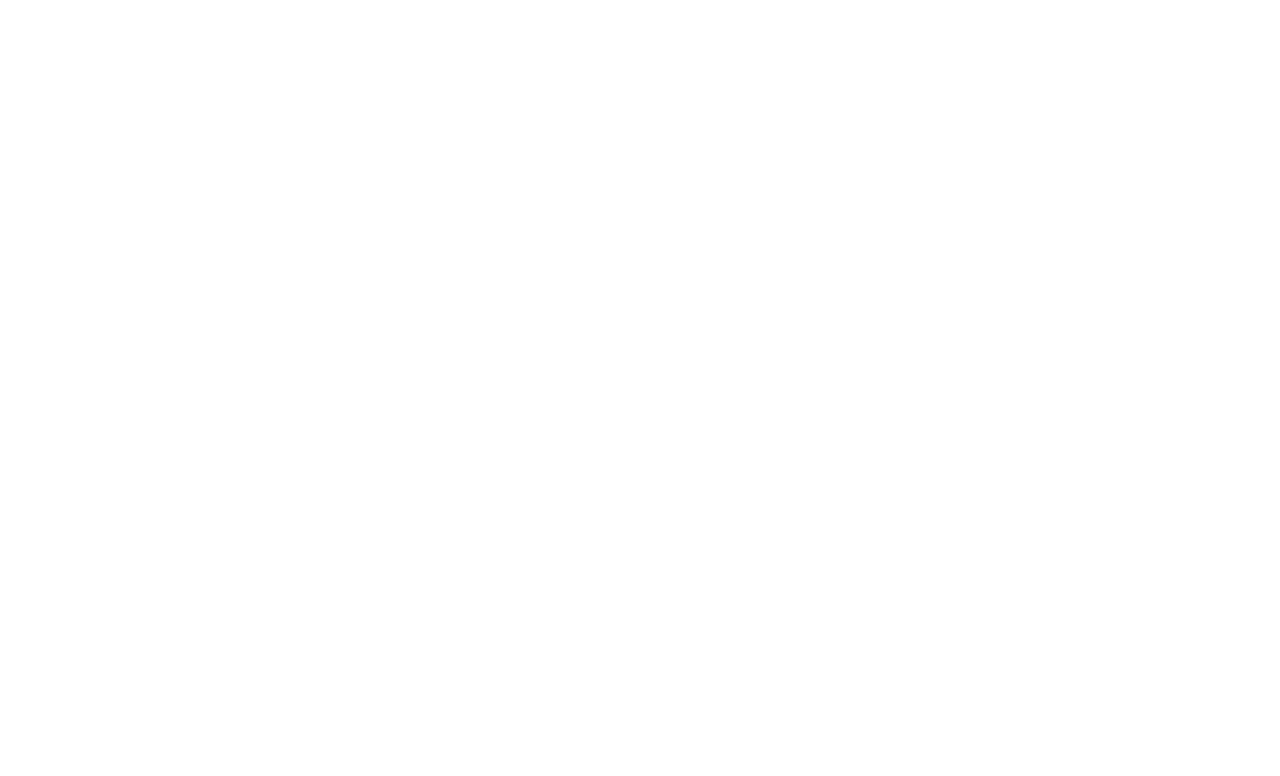

Retrieved fullscreen viewport size: 1280x776
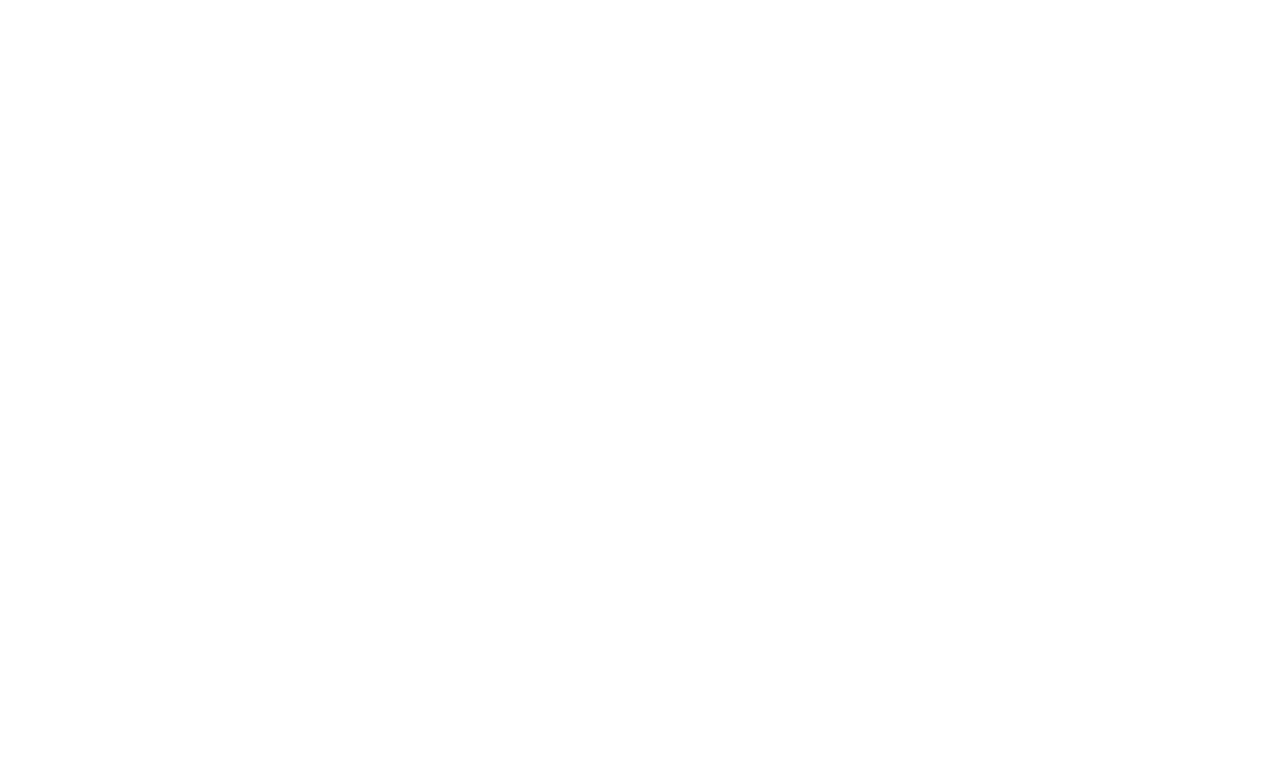

Set viewport to custom size (800x500)
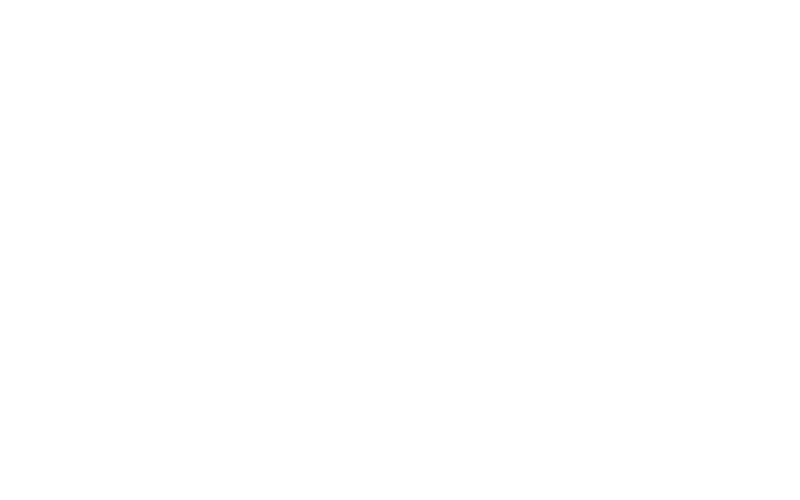

Retrieved custom viewport size: 800x500
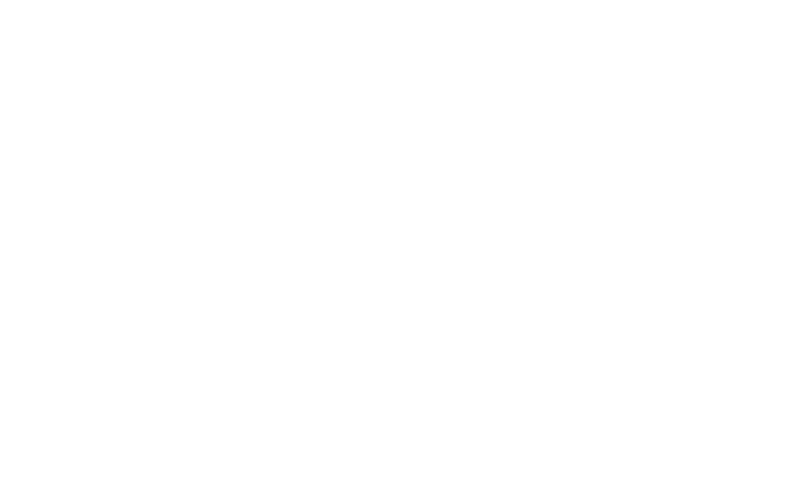

Waited 5 seconds for final observation
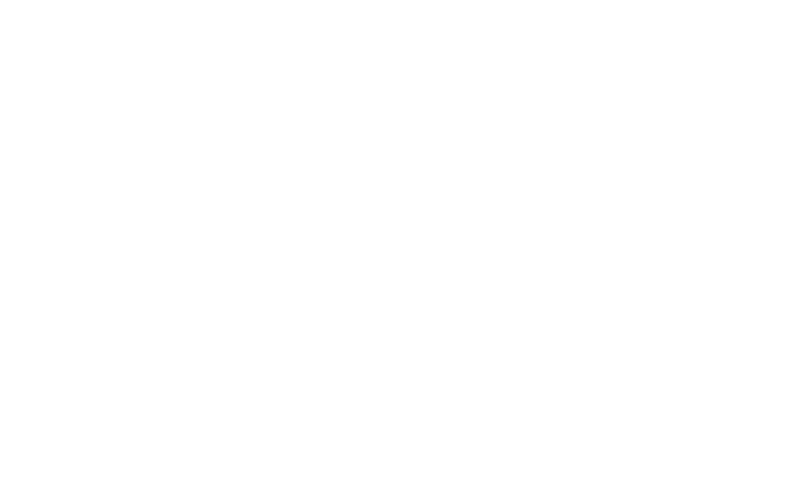

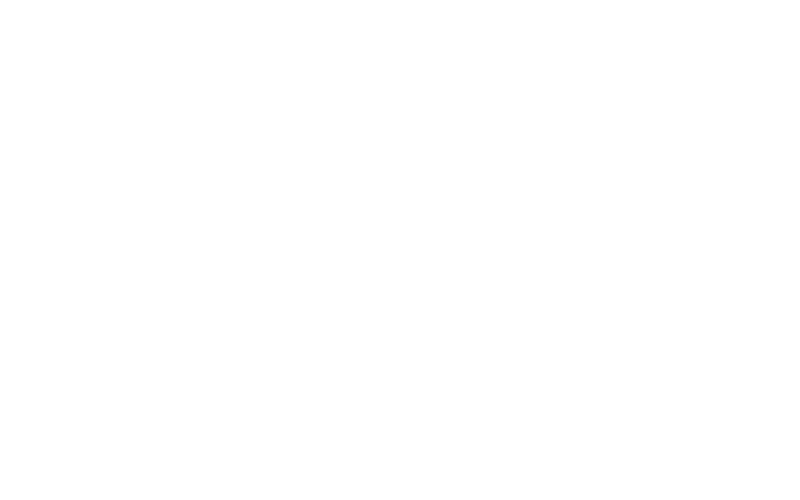